Verifies that the ONE Line Canada regional site loads correctly and contains a slideshow element

Starting URL: https://ca.one-line.com

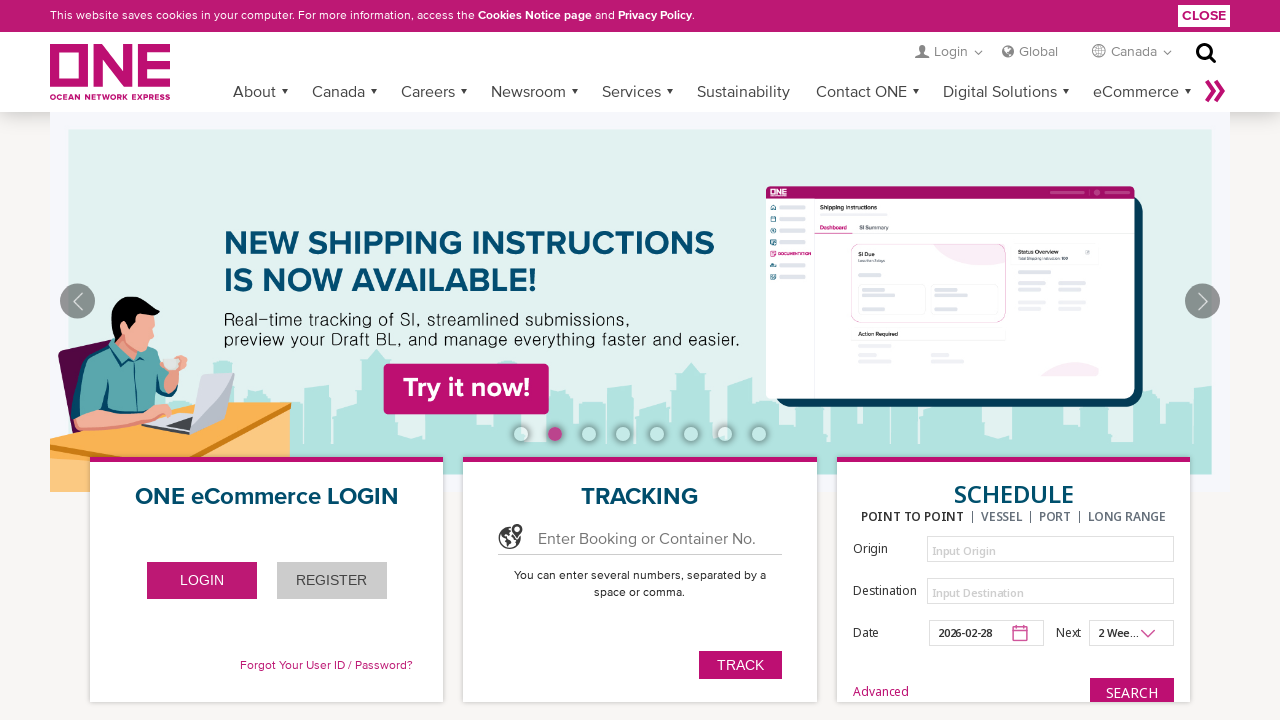

Page content loaded successfully
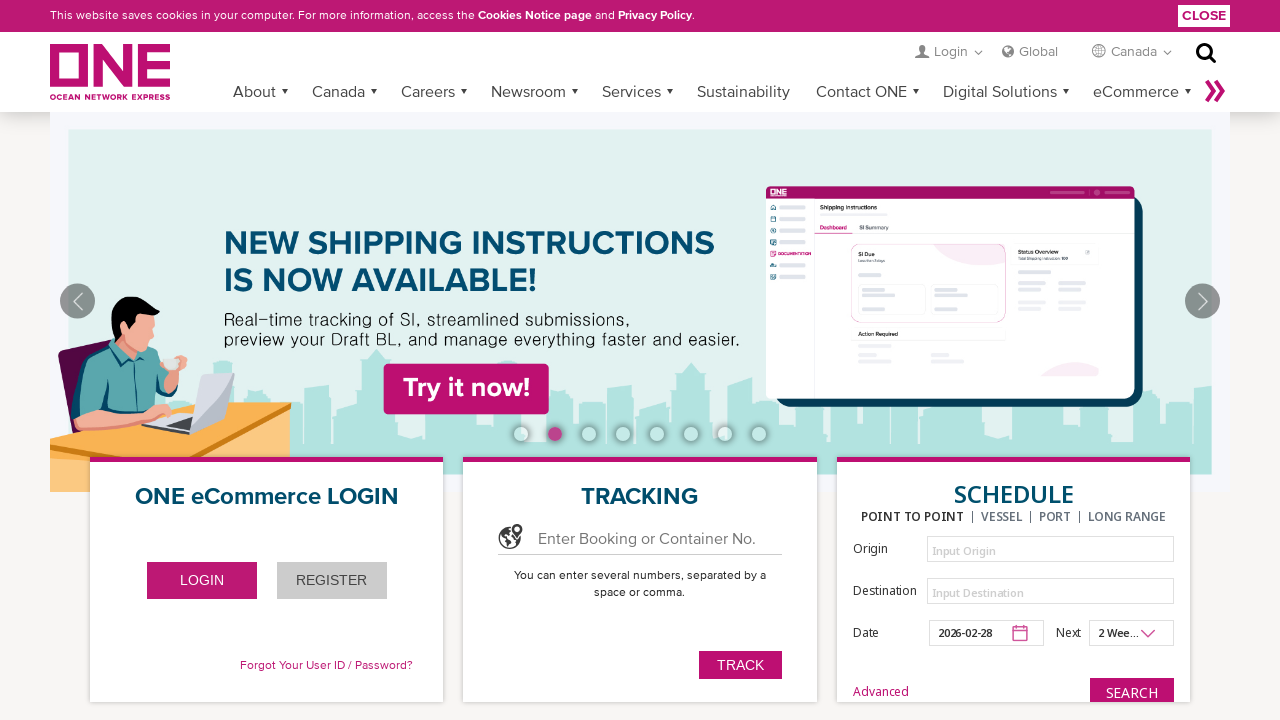

Slideshow blocks element found on ONE Line Canada regional site
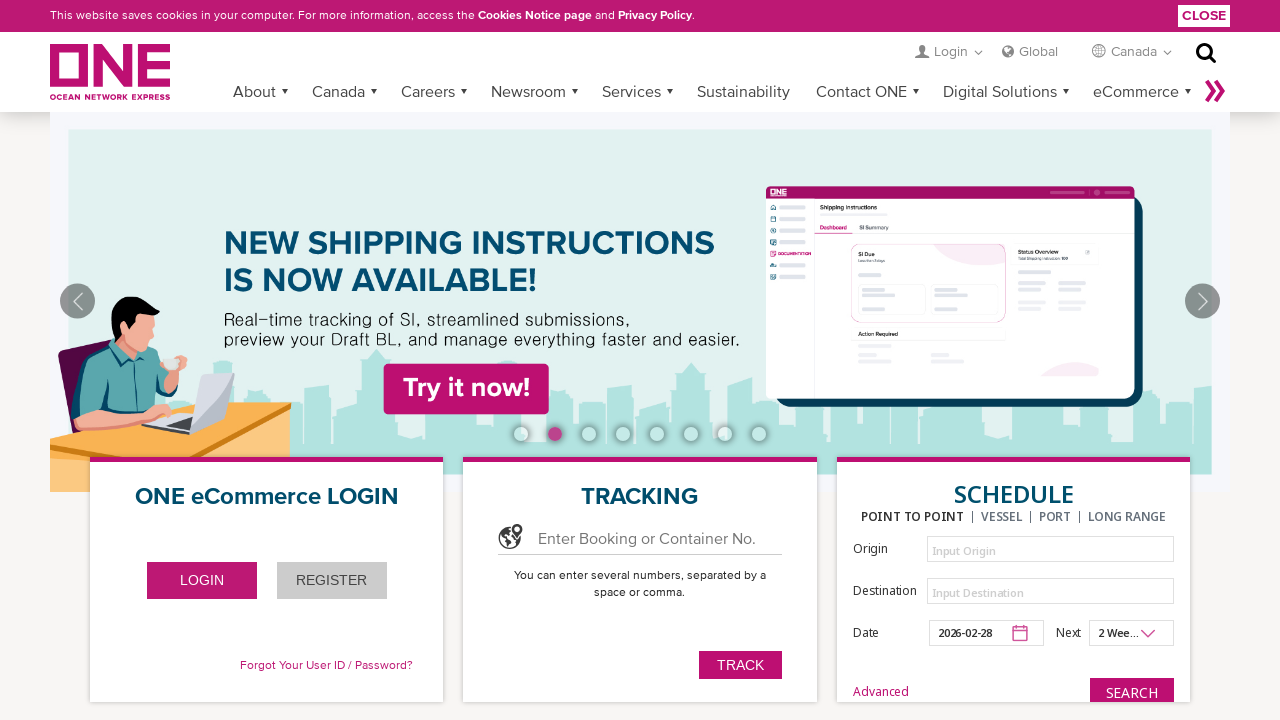

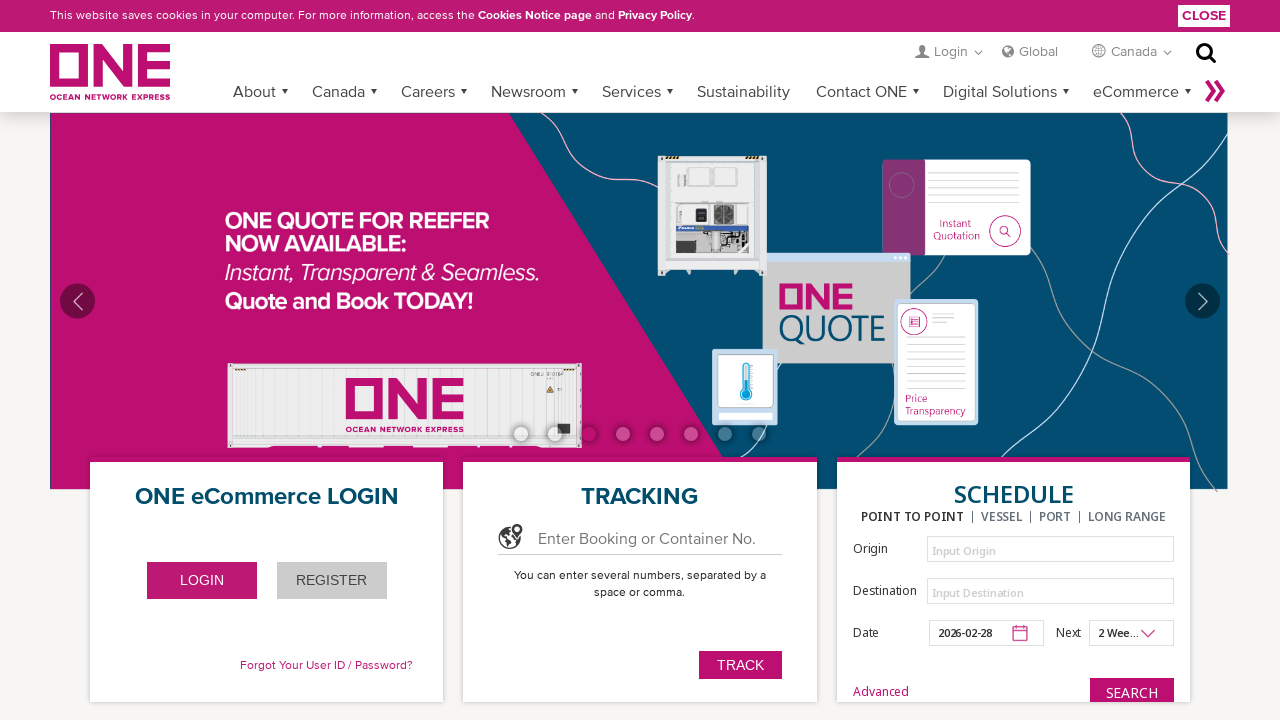